Tests JavaScript alert popup handling by switching to an iframe, clicking a "Try it" button to trigger an alert, and accepting the alert dialog

Starting URL: https://www.w3schools.com/js/tryit.asp?filename=tryjs_alert

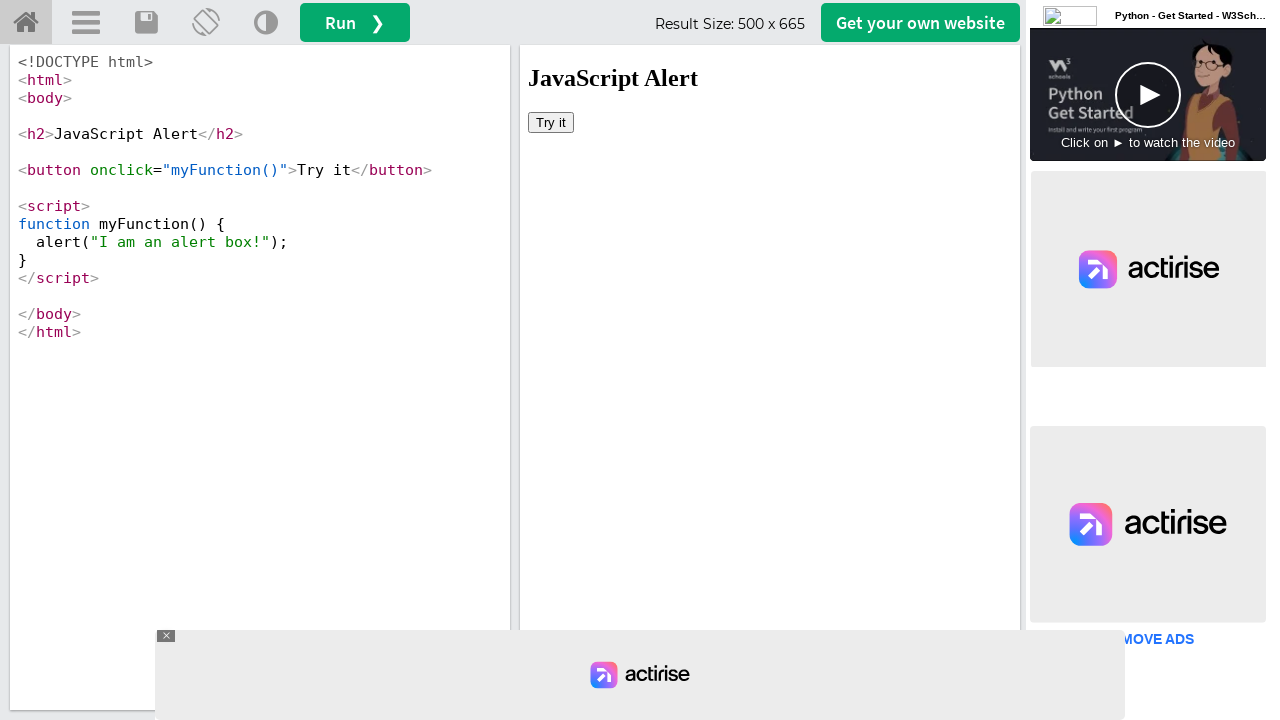

Located iframe with ID 'iframeResult'
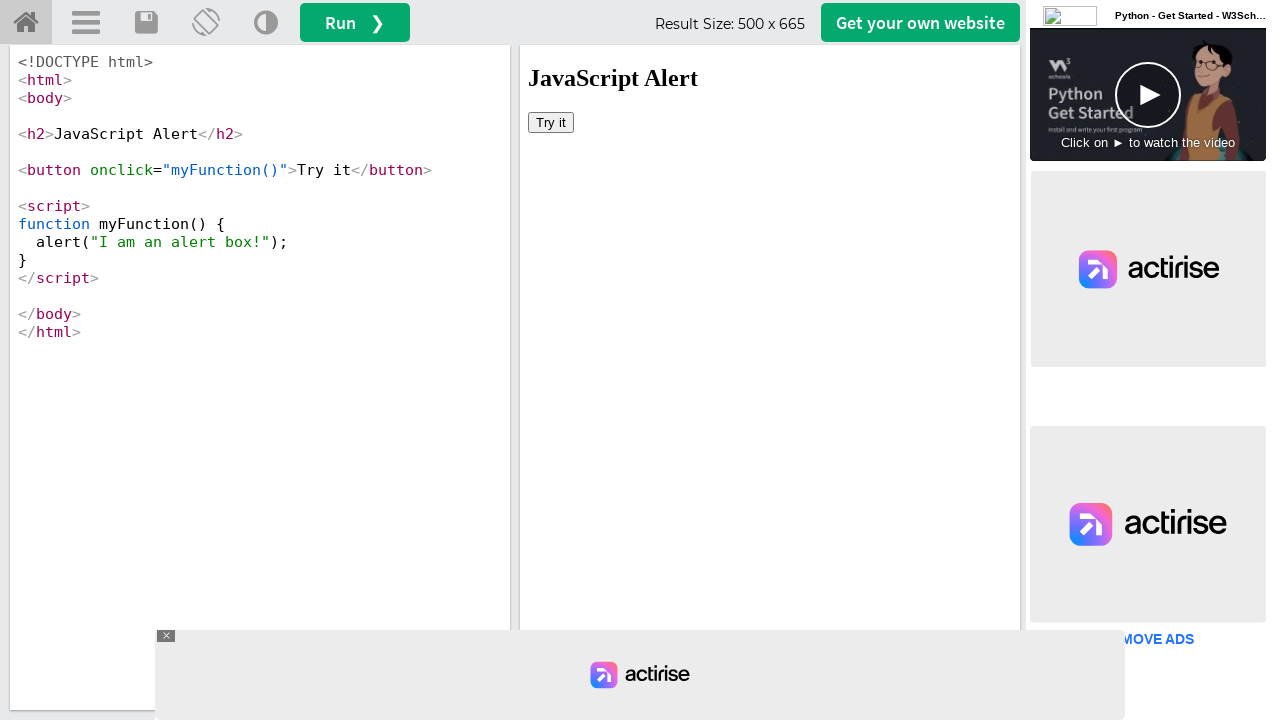

Clicked 'Try it' button in iframe to trigger alert at (551, 122) on #iframeResult >> internal:control=enter-frame >> button:text('Try it')
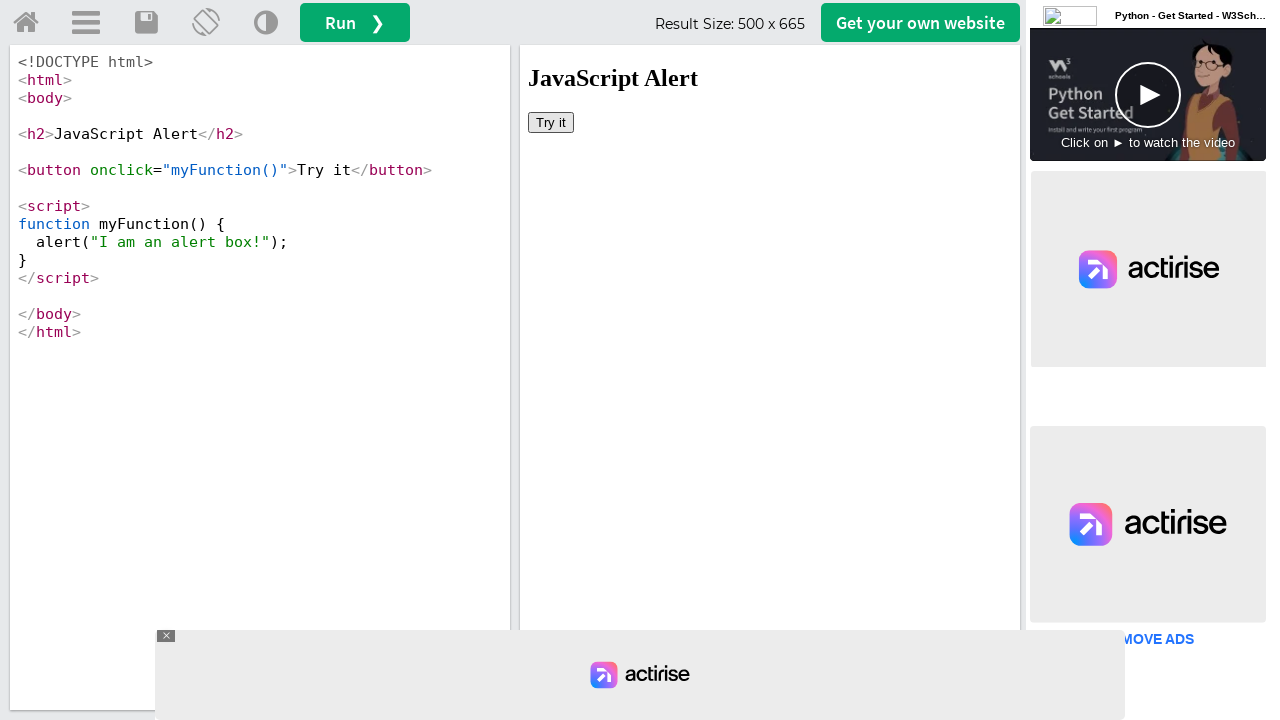

Set up dialog handler to automatically accept alerts
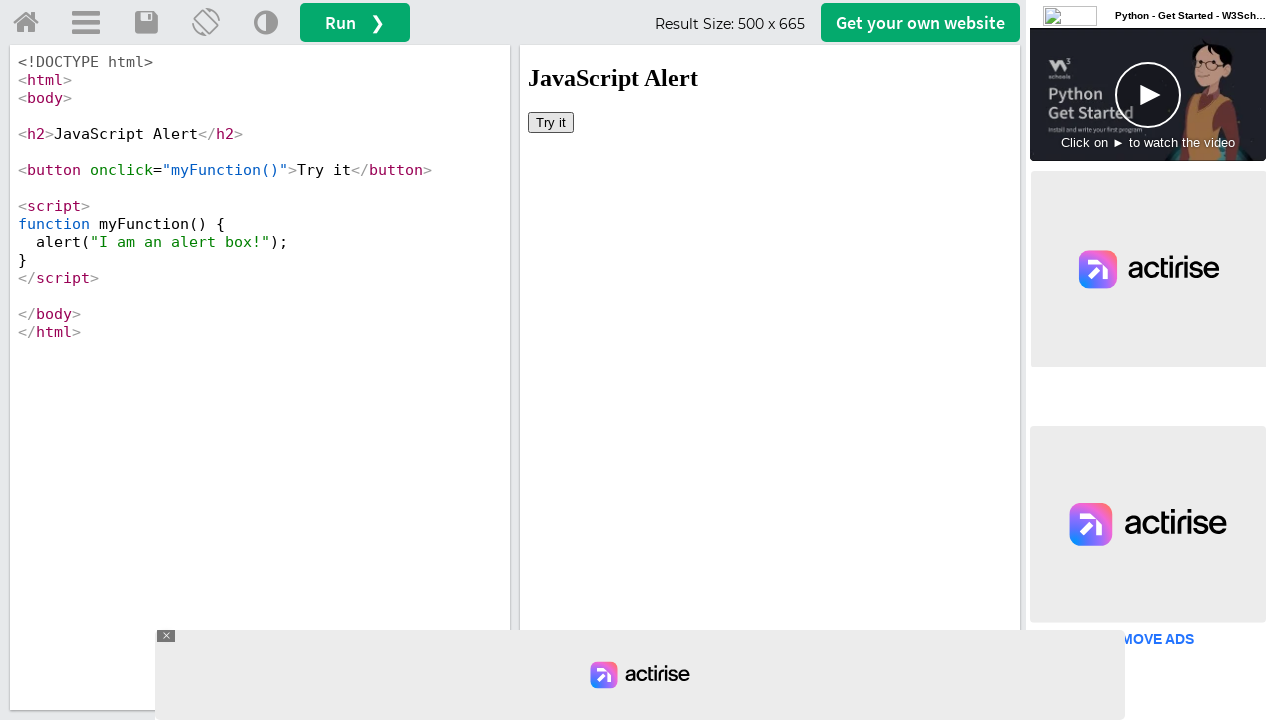

Registered named dialog handler function
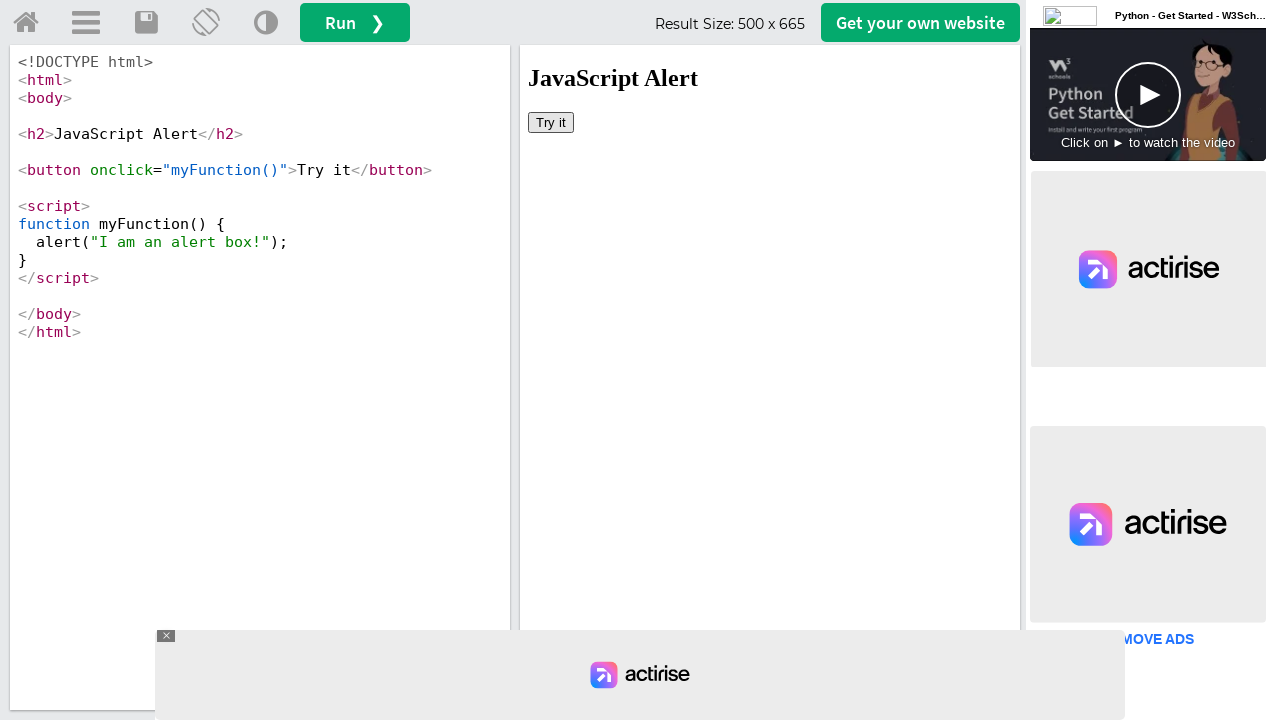

Clicked 'Try it' button again to trigger alert with handler at (551, 122) on #iframeResult >> internal:control=enter-frame >> button:text('Try it')
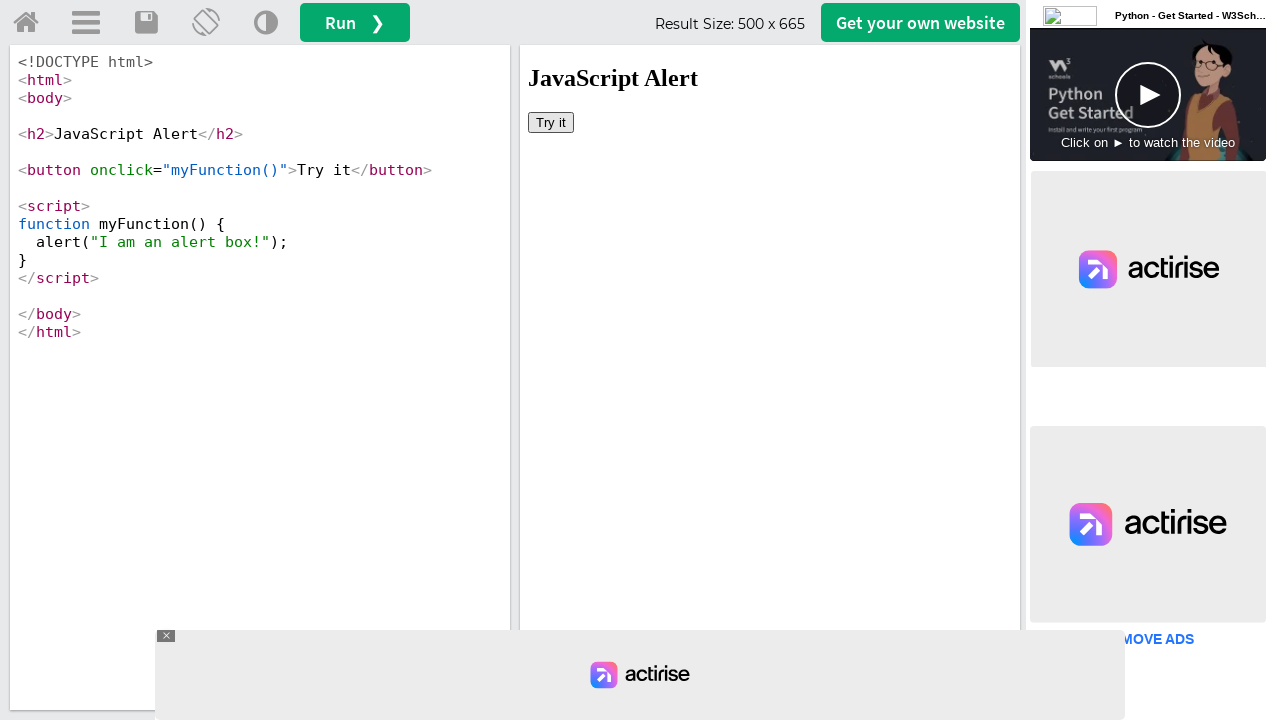

Waited 1000ms for alert processing to complete
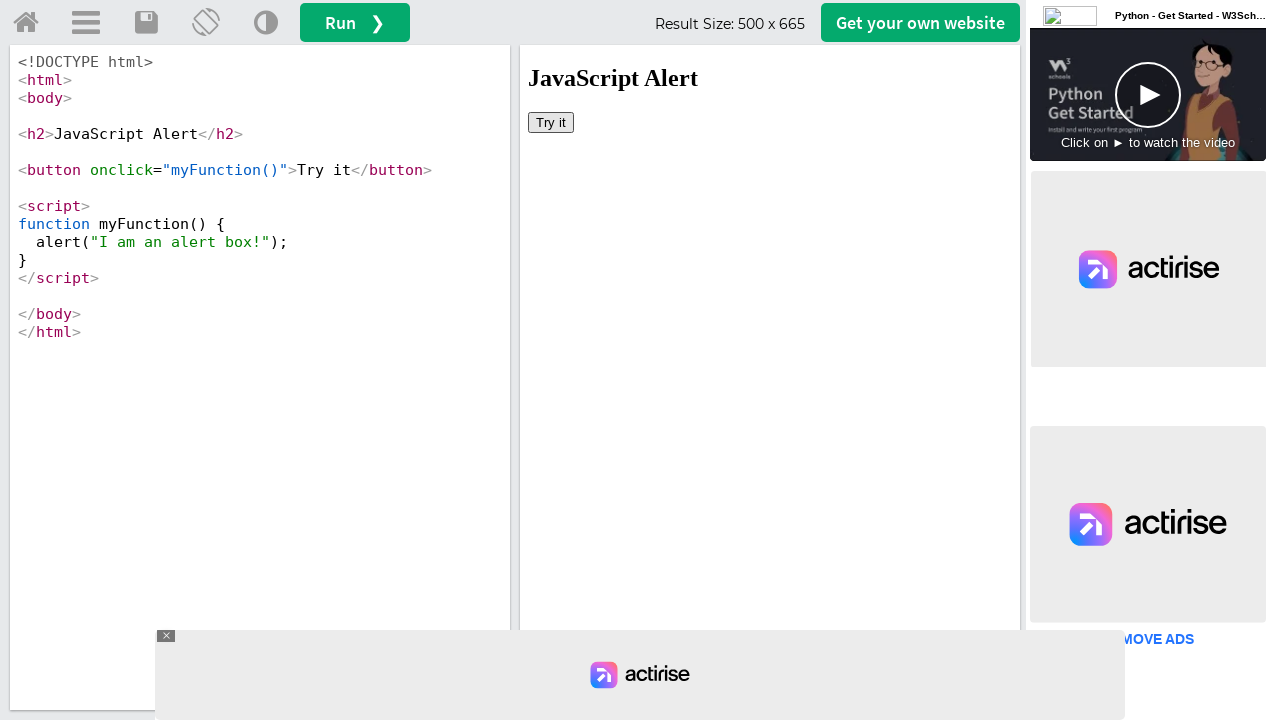

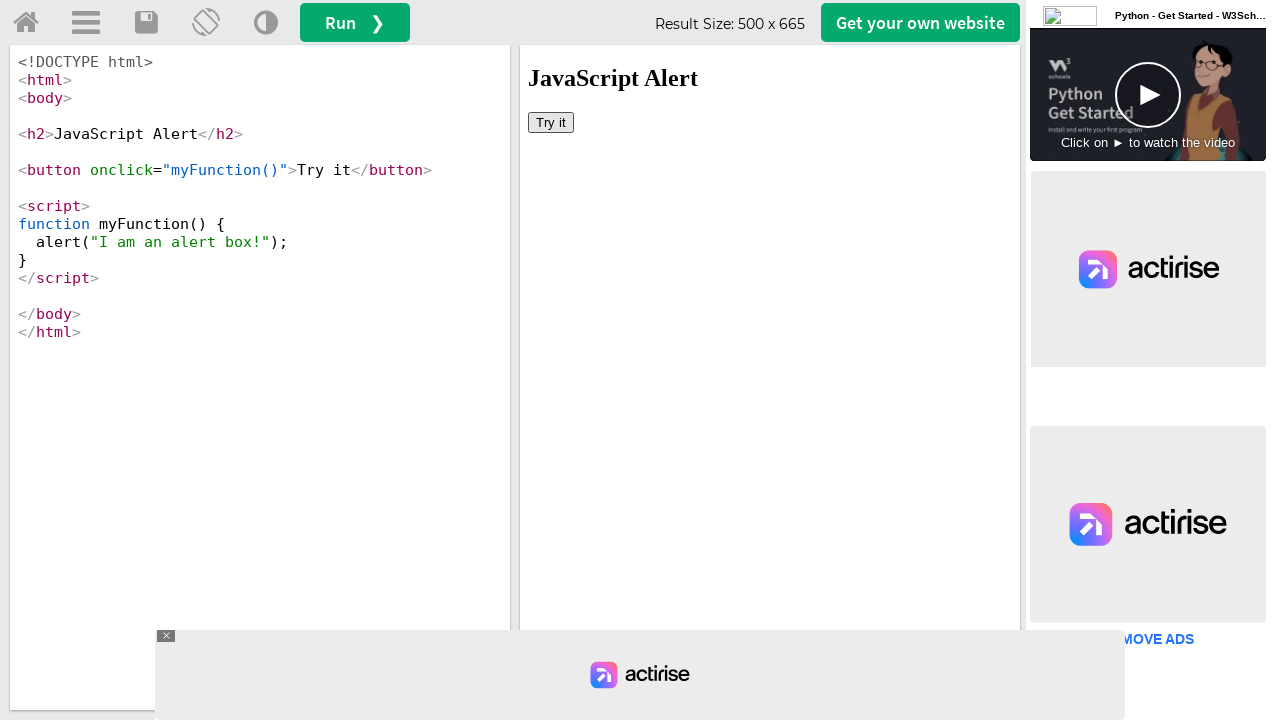